Tests adding a todo item to the application (originally a failing test case with incorrect assertion)

Starting URL: https://lambdatest.github.io/sample-todo-app/

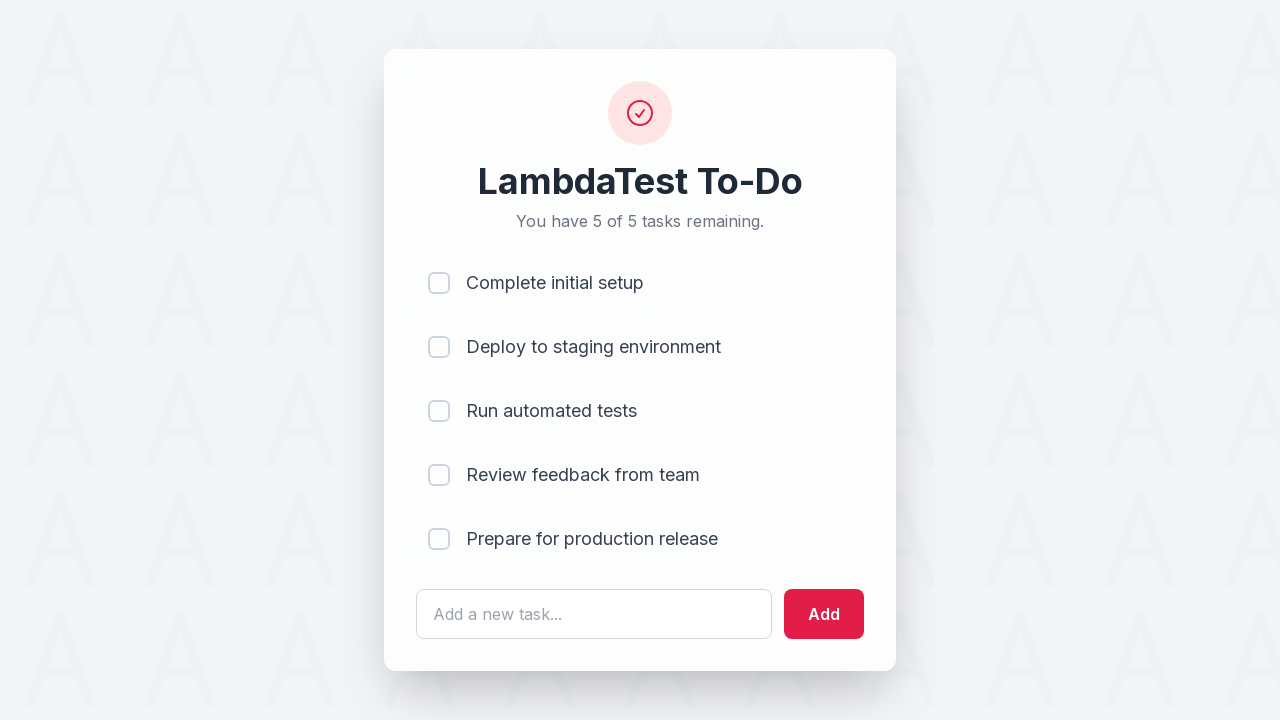

Filled todo input field with 'Learn TypeScript' on #sampletodotext
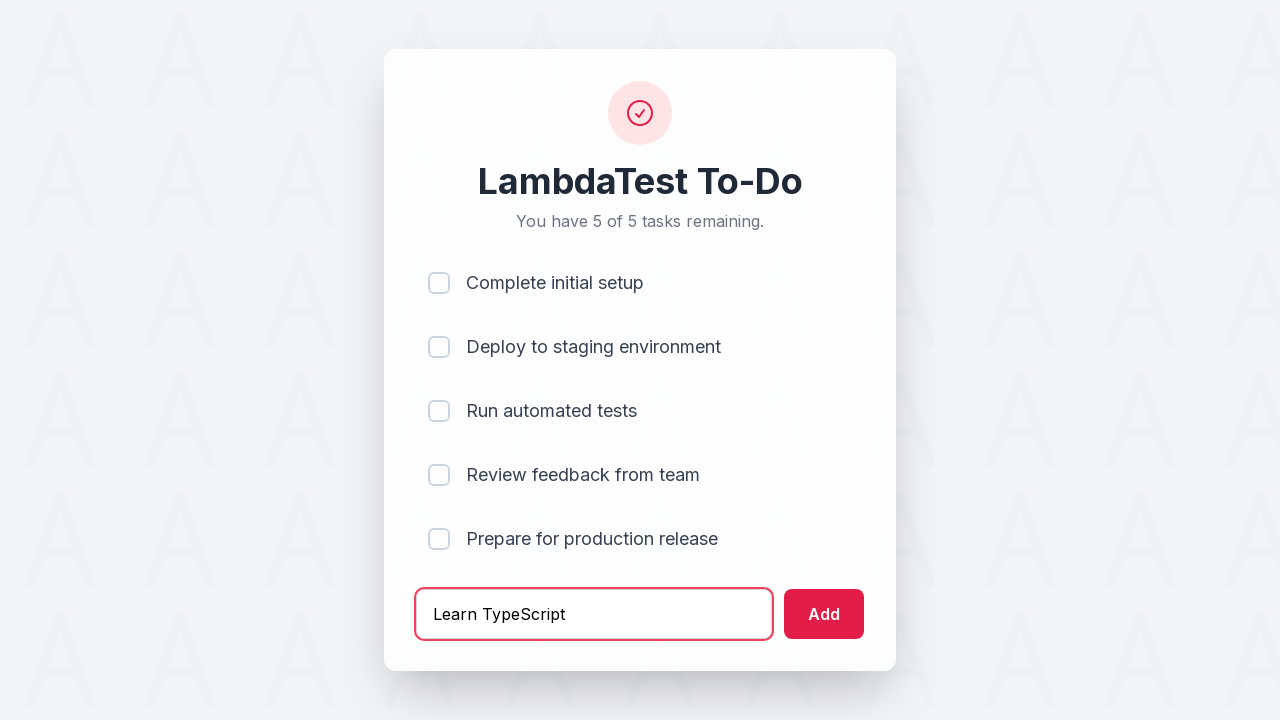

Pressed Enter to add todo item on #sampletodotext
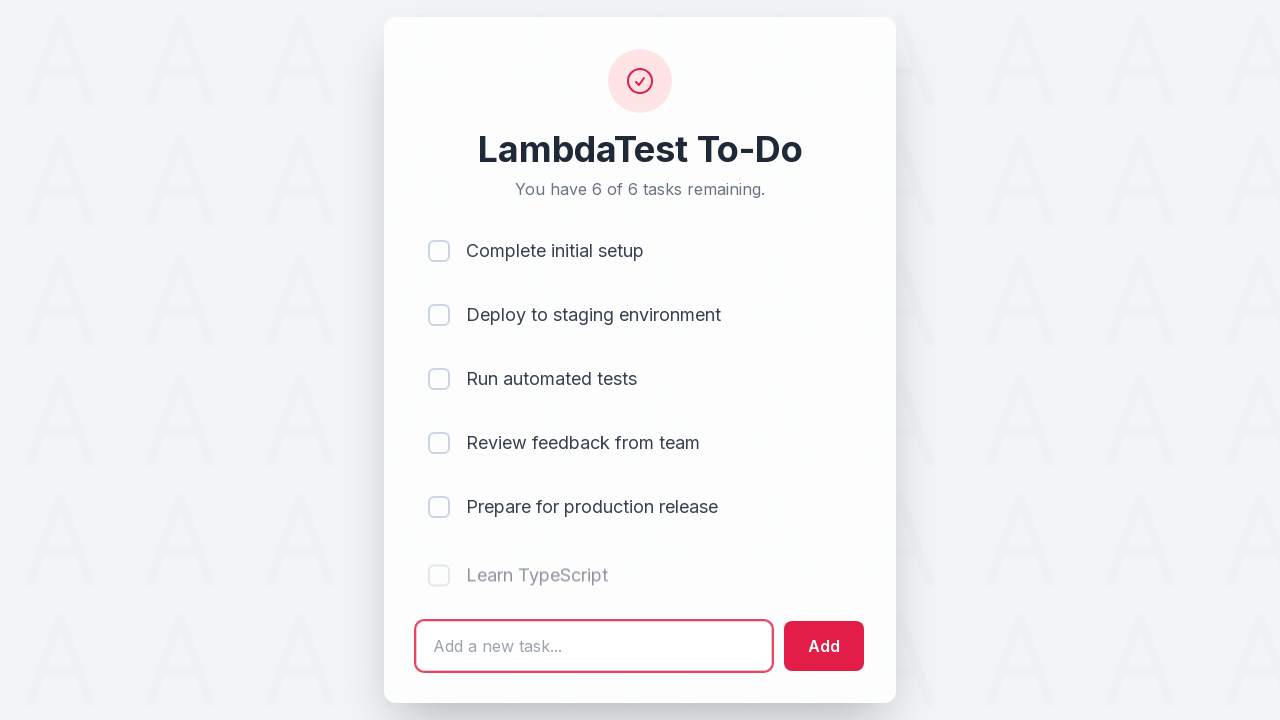

Todo item appeared in the list
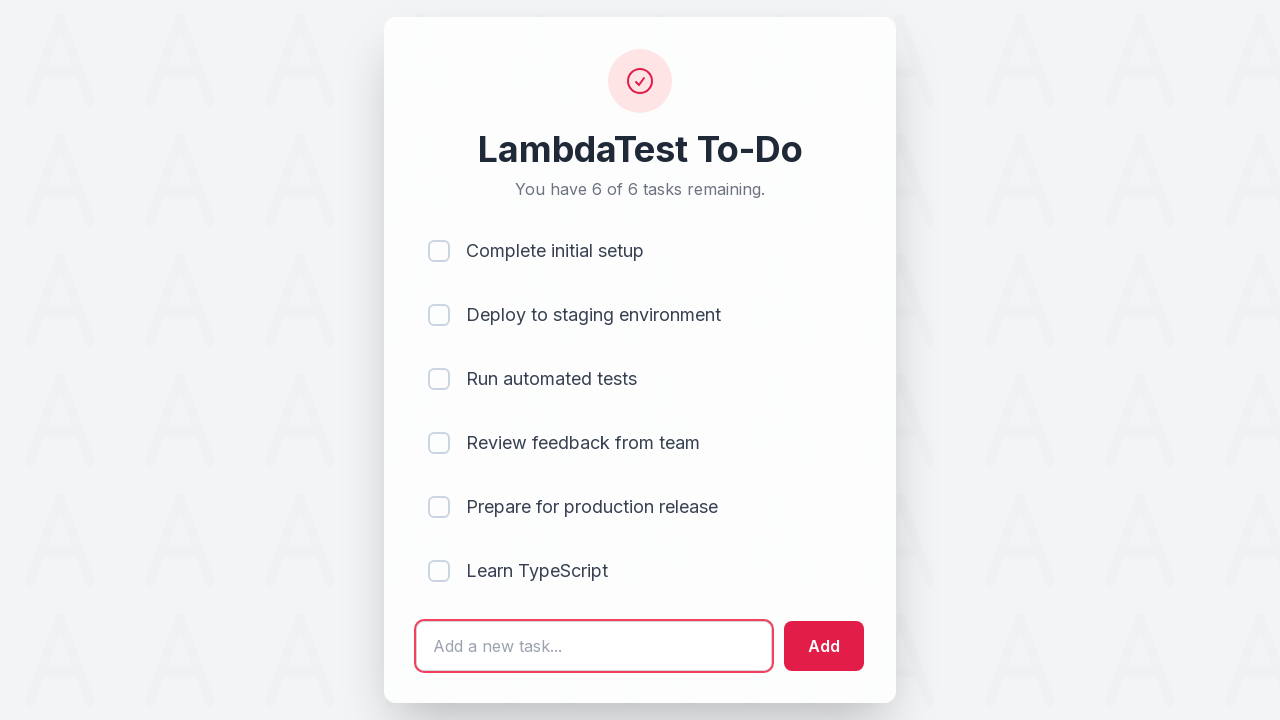

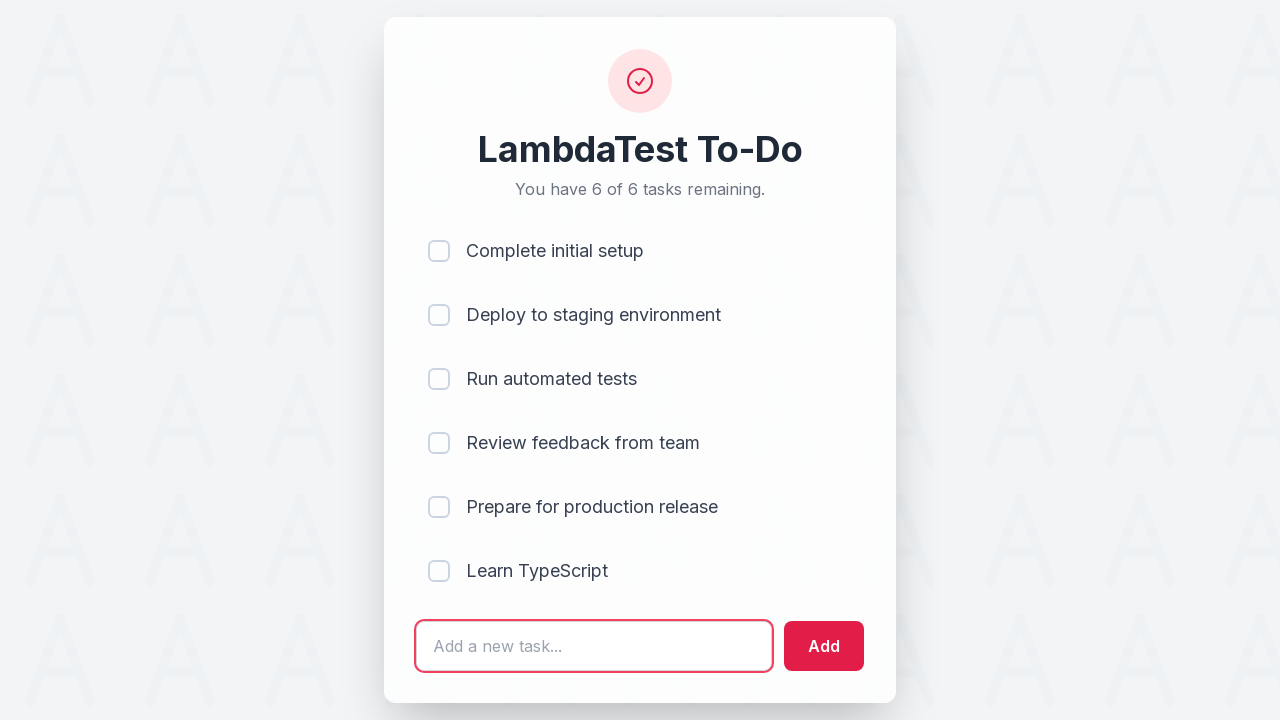